Tests JavaScript alert handling by clicking a button that triggers a JS alert, accepting the alert, and verifying the result message displays "You successfully clicked an alert".

Starting URL: https://testcenter.techproeducation.com/index.php?page=javascript-alerts

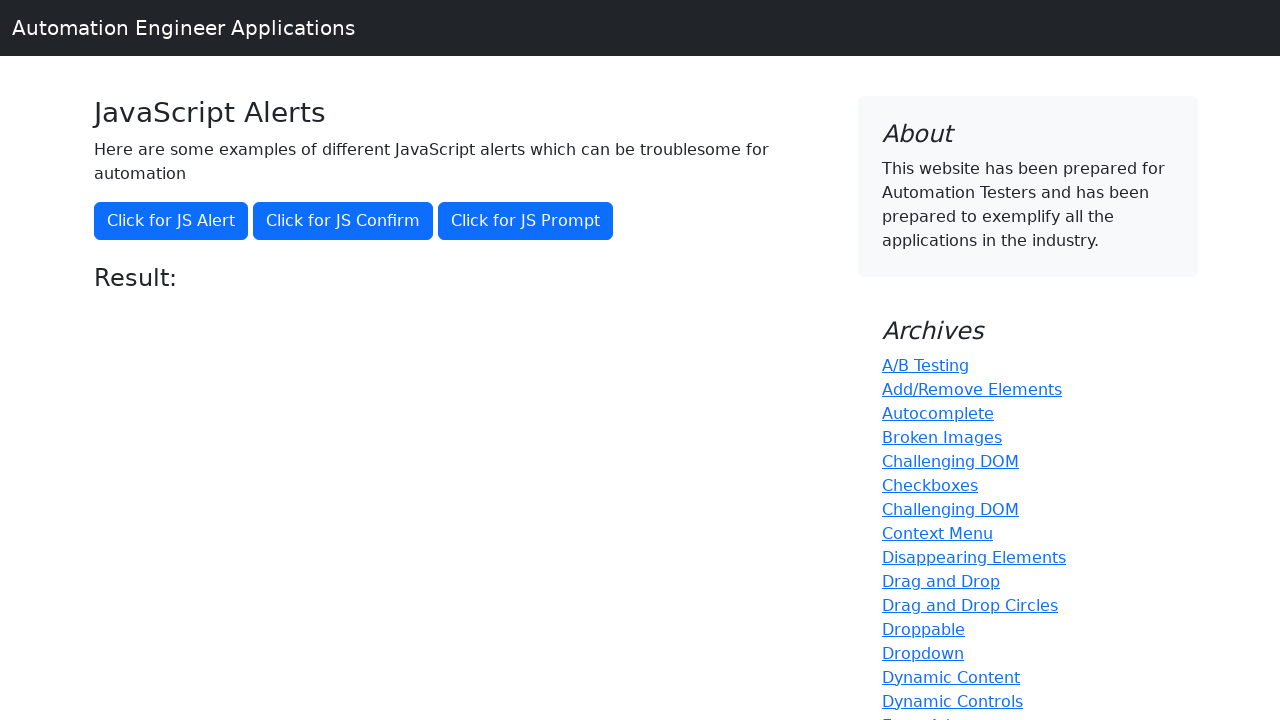

Set up dialog handler to automatically accept alerts
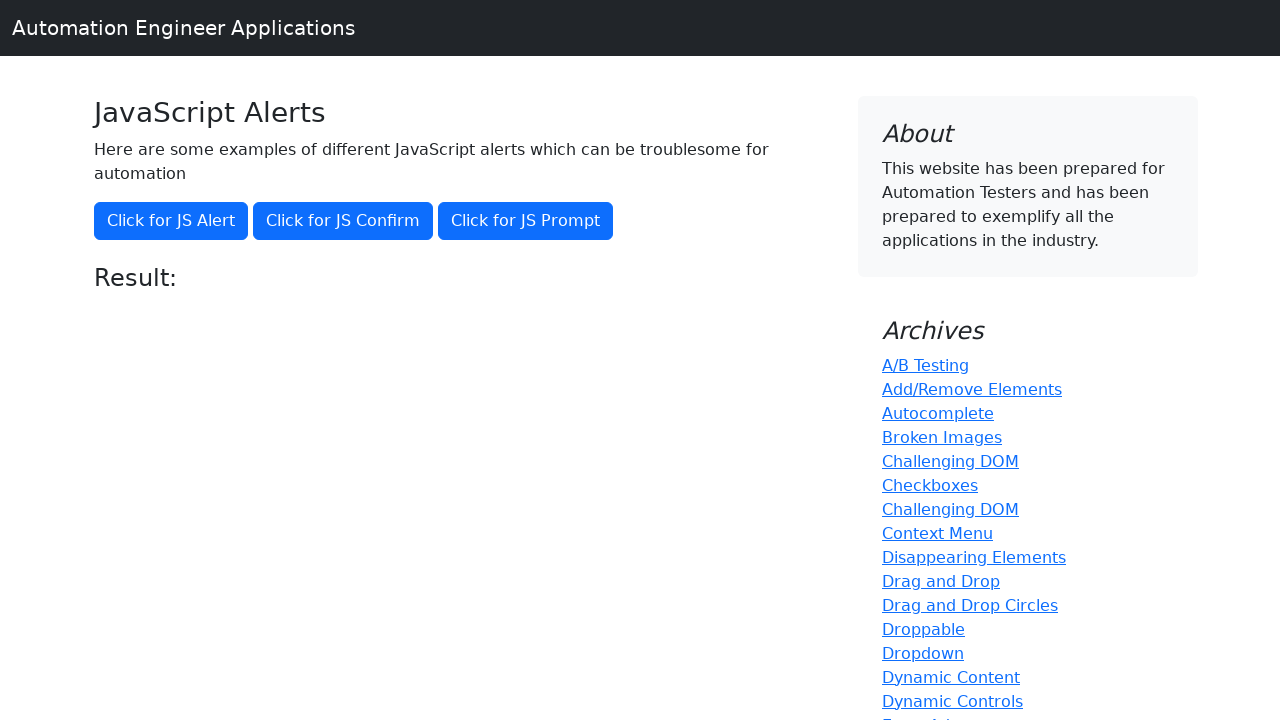

Clicked button to trigger JavaScript alert at (171, 221) on text=Click for JS Alert
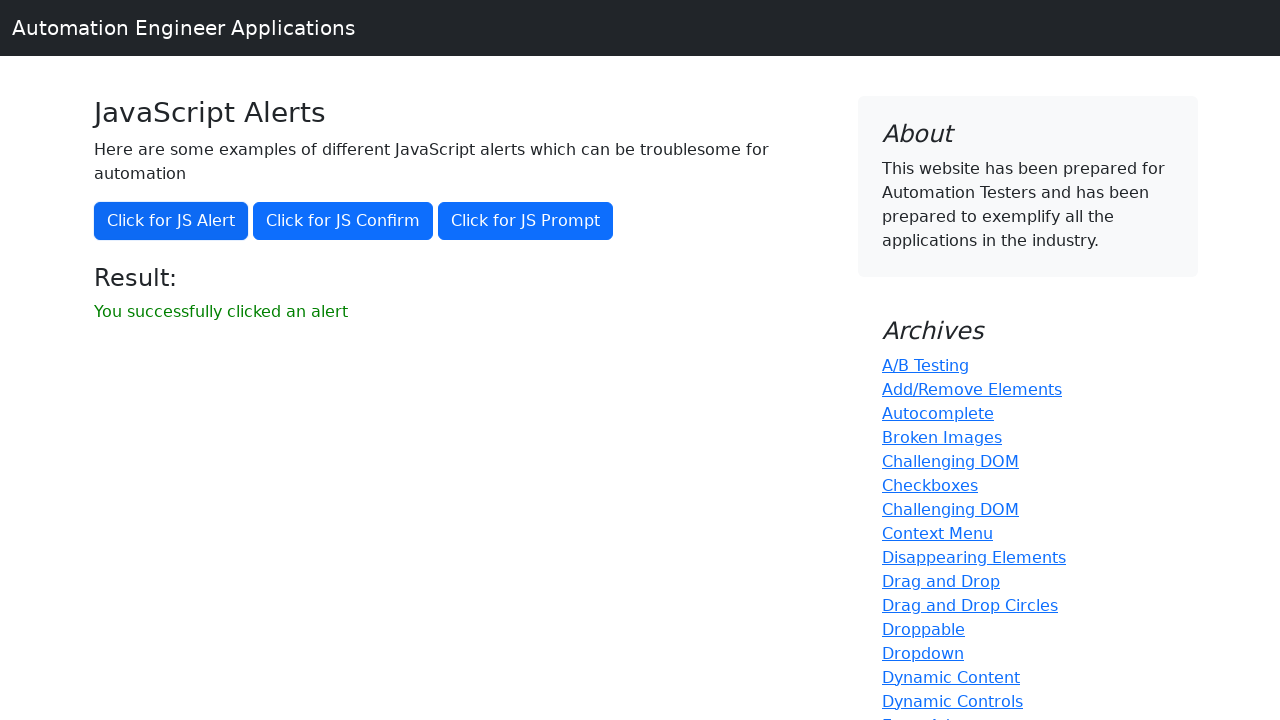

Alert was accepted and result element appeared
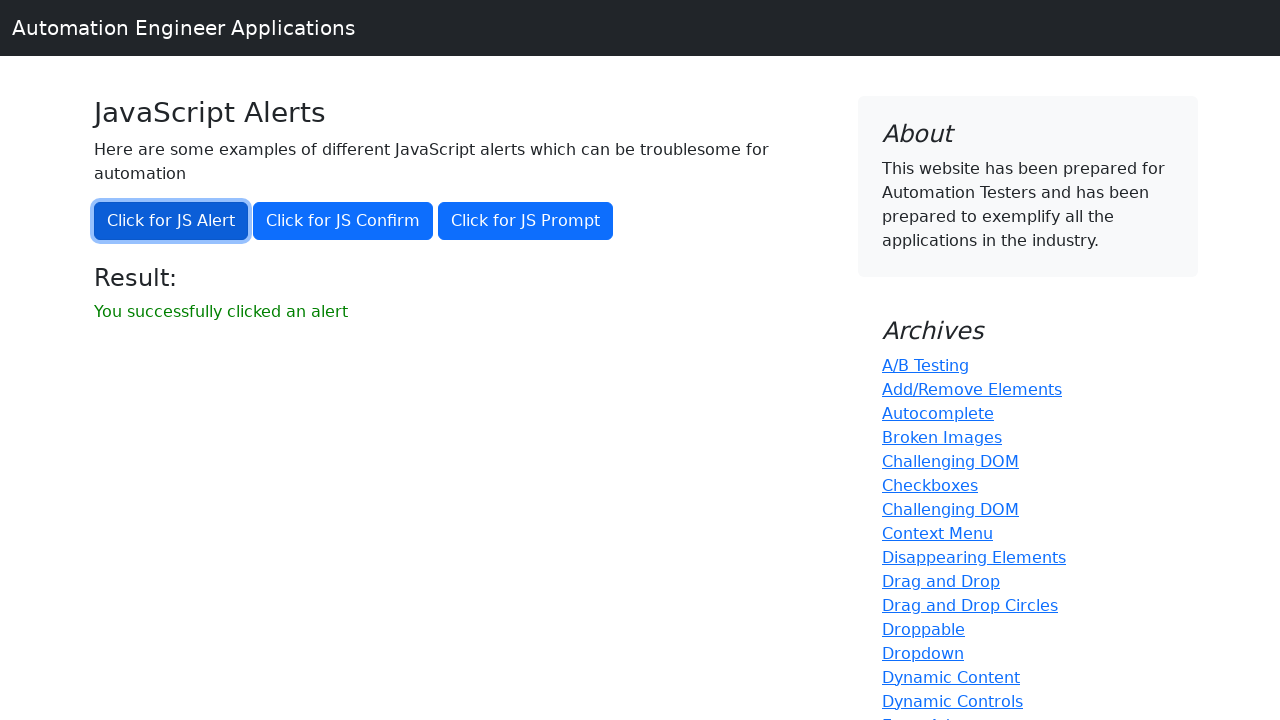

Retrieved result message text
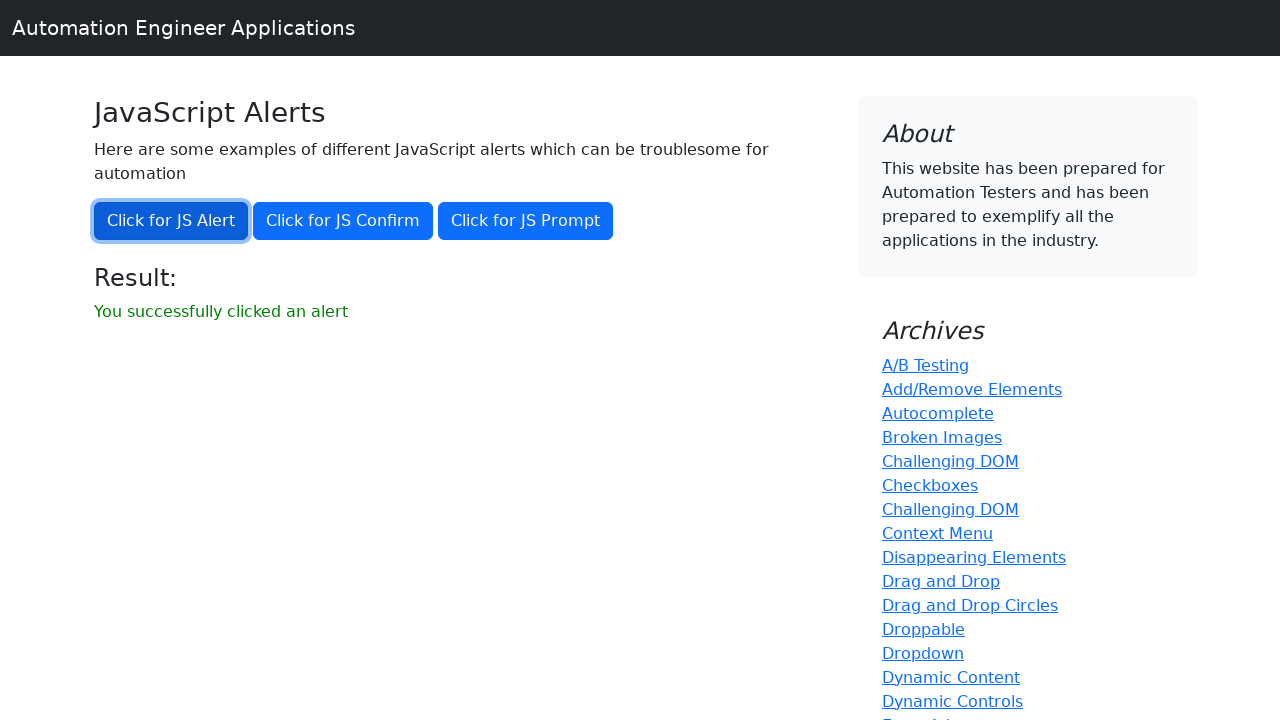

Verified result message matches expected text: 'You successfully clicked an alert'
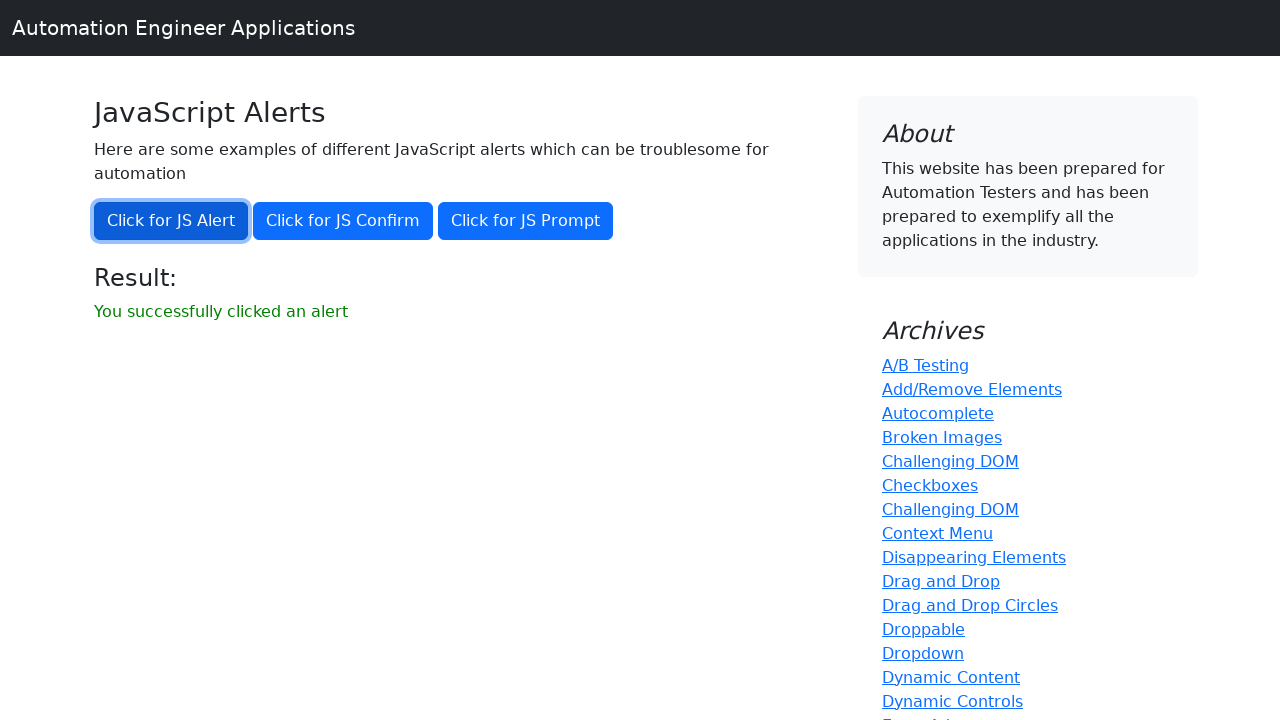

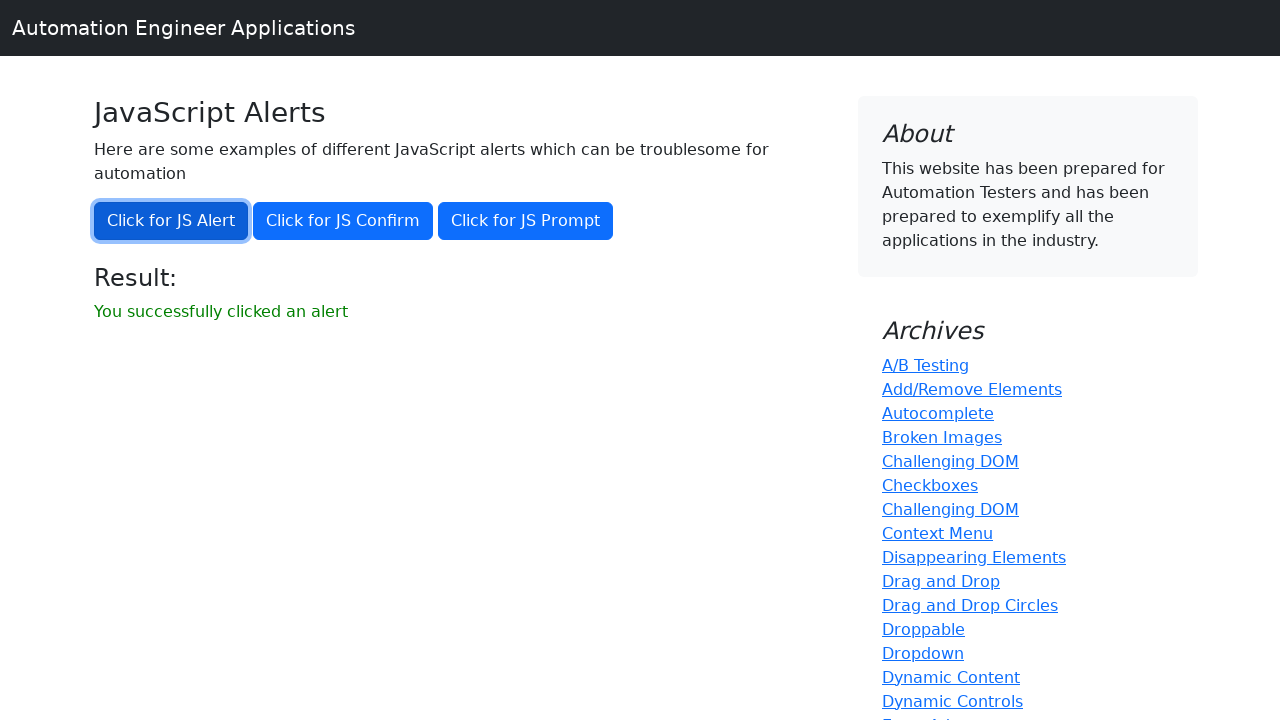